Tests that edits are saved when the input loses focus (blur event)

Starting URL: https://demo.playwright.dev/todomvc

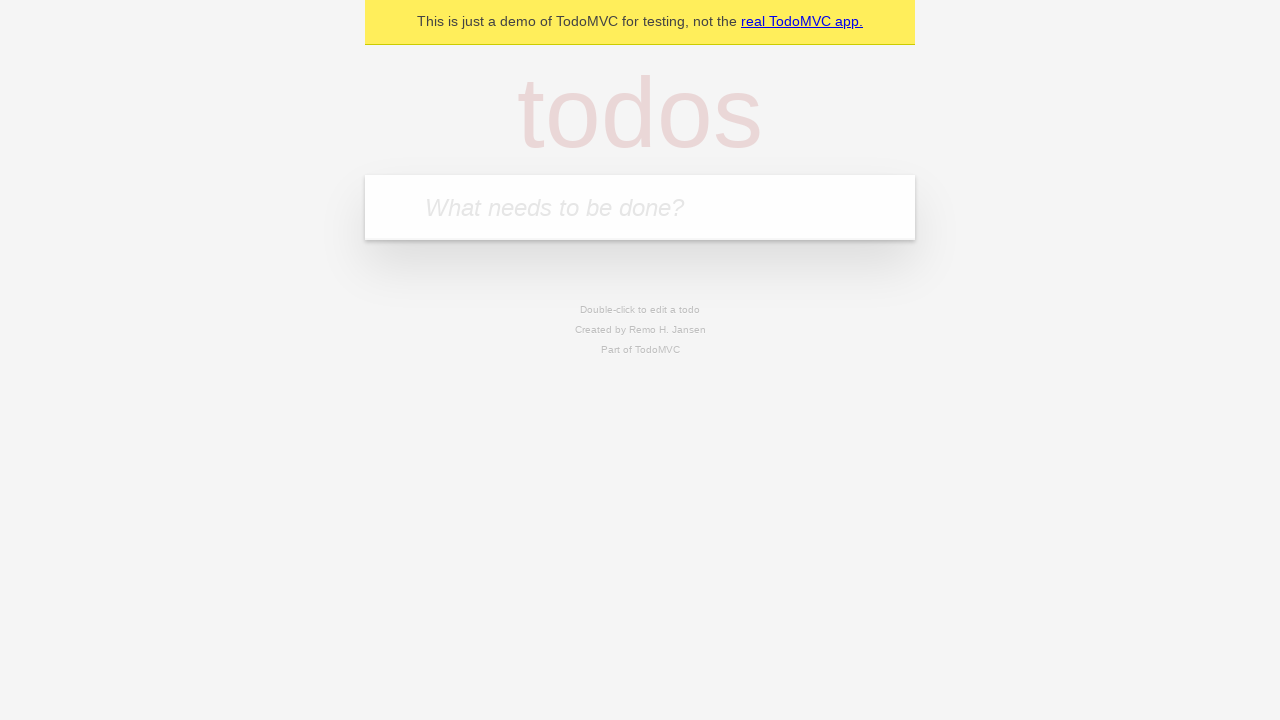

Filled first todo input with 'buy some cheese' on internal:attr=[placeholder="What needs to be done?"i]
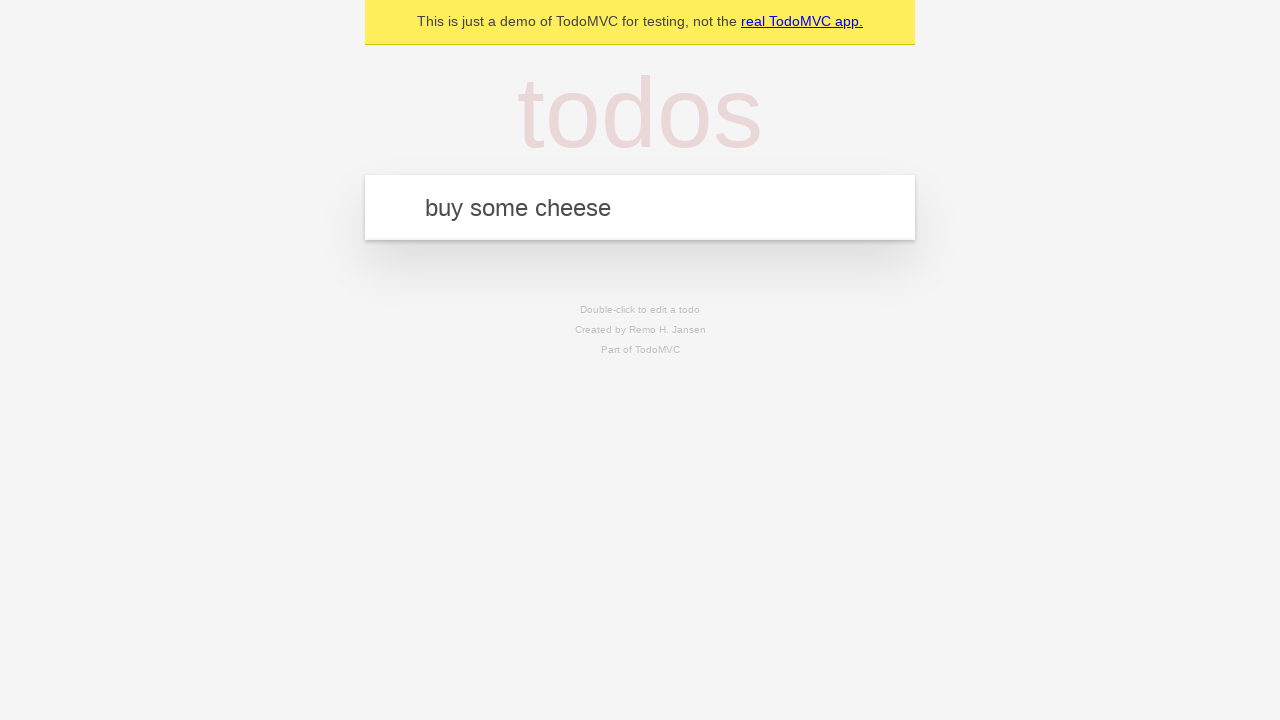

Pressed Enter to add first todo on internal:attr=[placeholder="What needs to be done?"i]
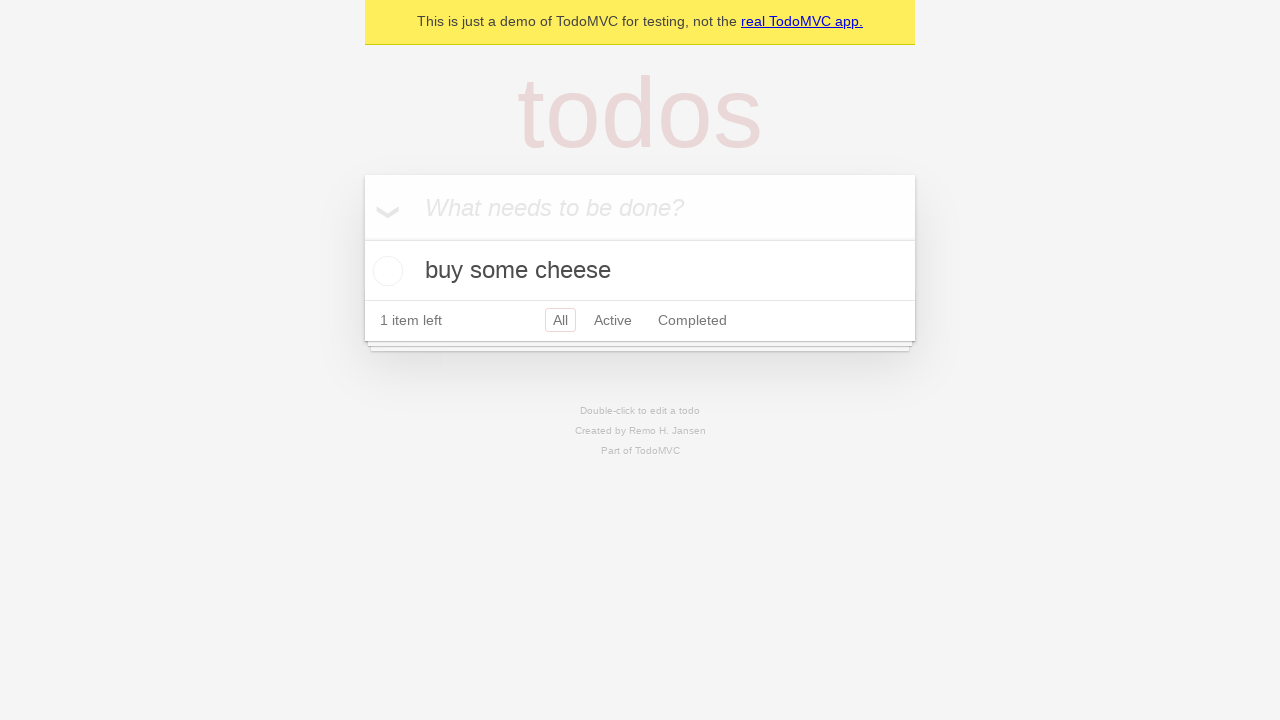

Filled second todo input with 'feed the cat' on internal:attr=[placeholder="What needs to be done?"i]
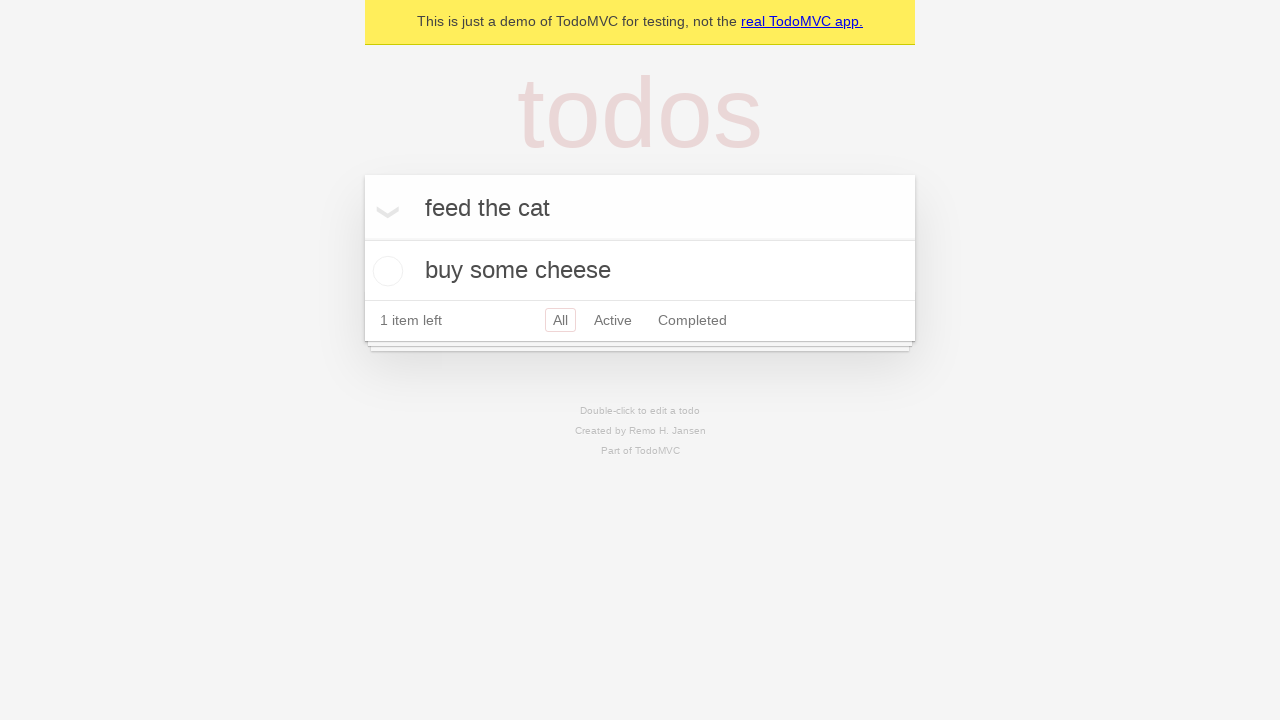

Pressed Enter to add second todo on internal:attr=[placeholder="What needs to be done?"i]
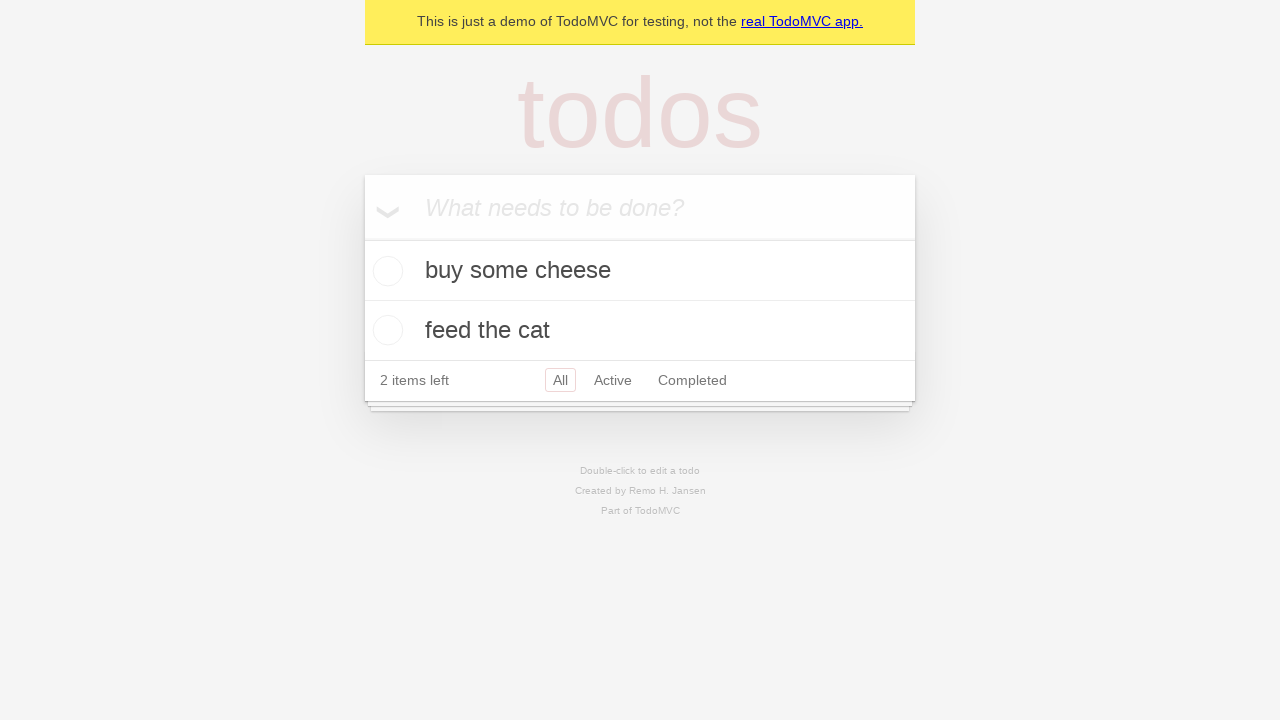

Filled third todo input with 'book a doctors appointment' on internal:attr=[placeholder="What needs to be done?"i]
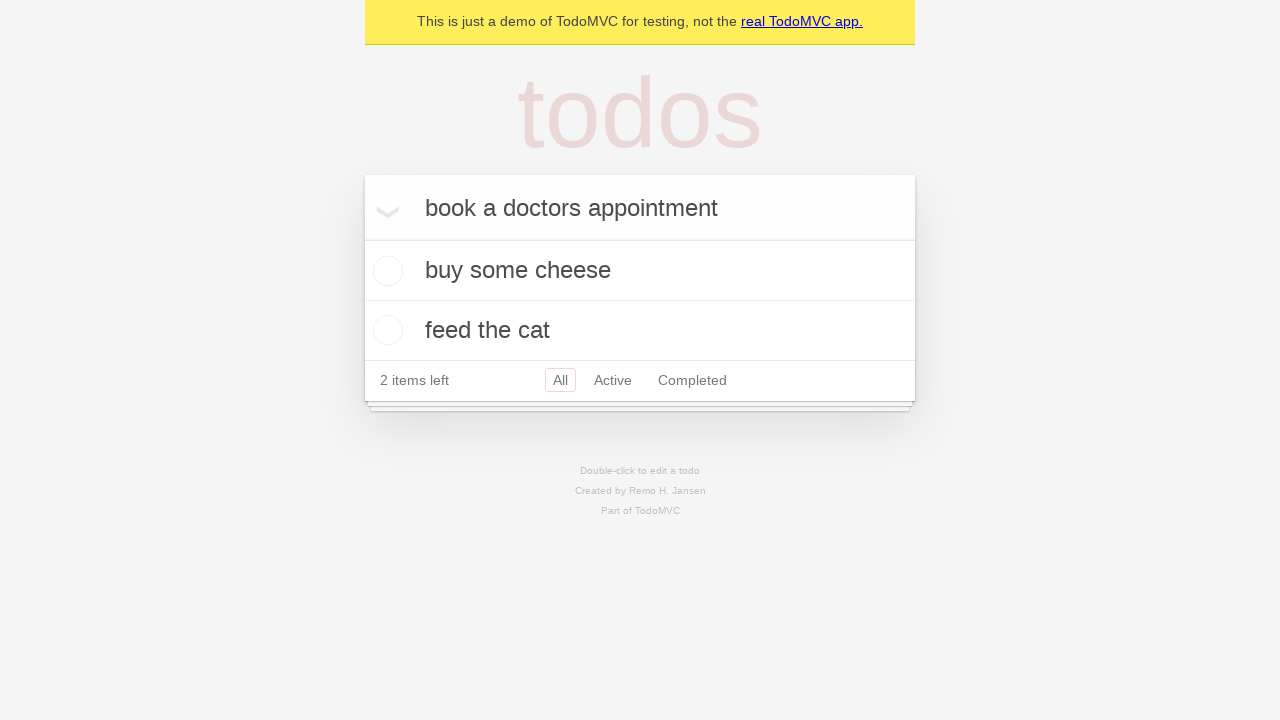

Pressed Enter to add third todo on internal:attr=[placeholder="What needs to be done?"i]
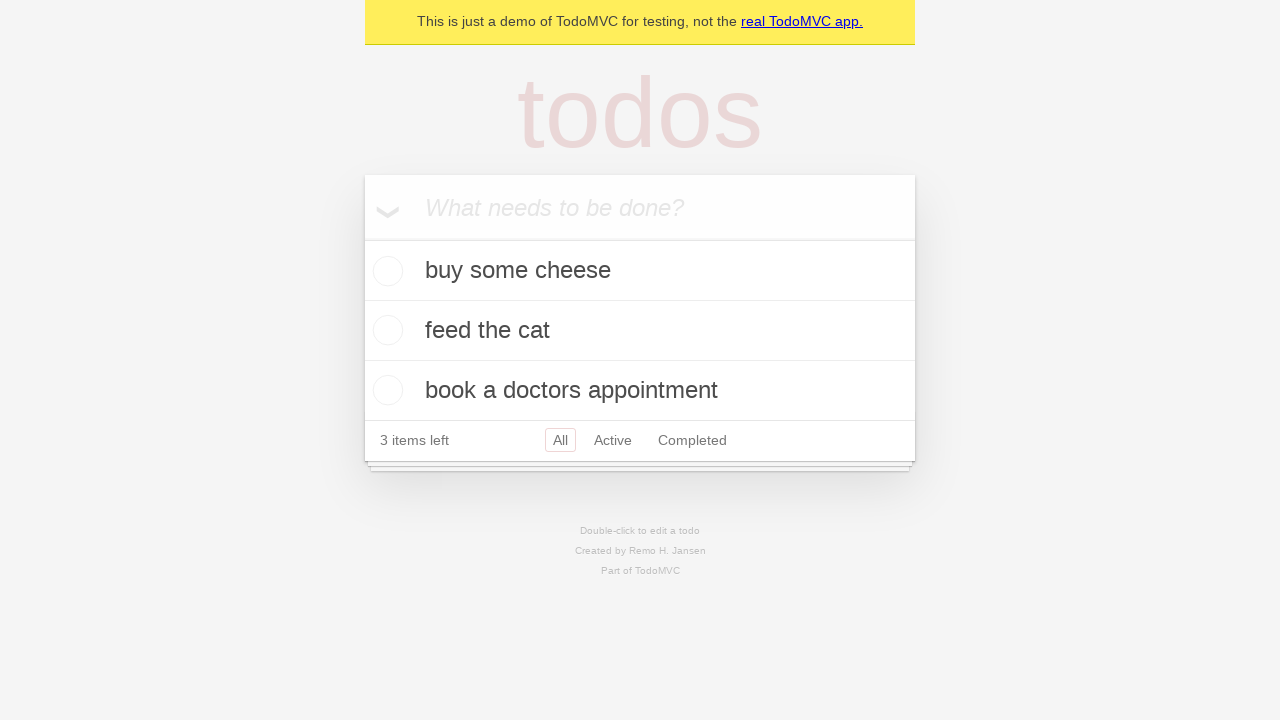

Double-clicked second todo to enter edit mode at (640, 331) on internal:testid=[data-testid="todo-item"s] >> nth=1
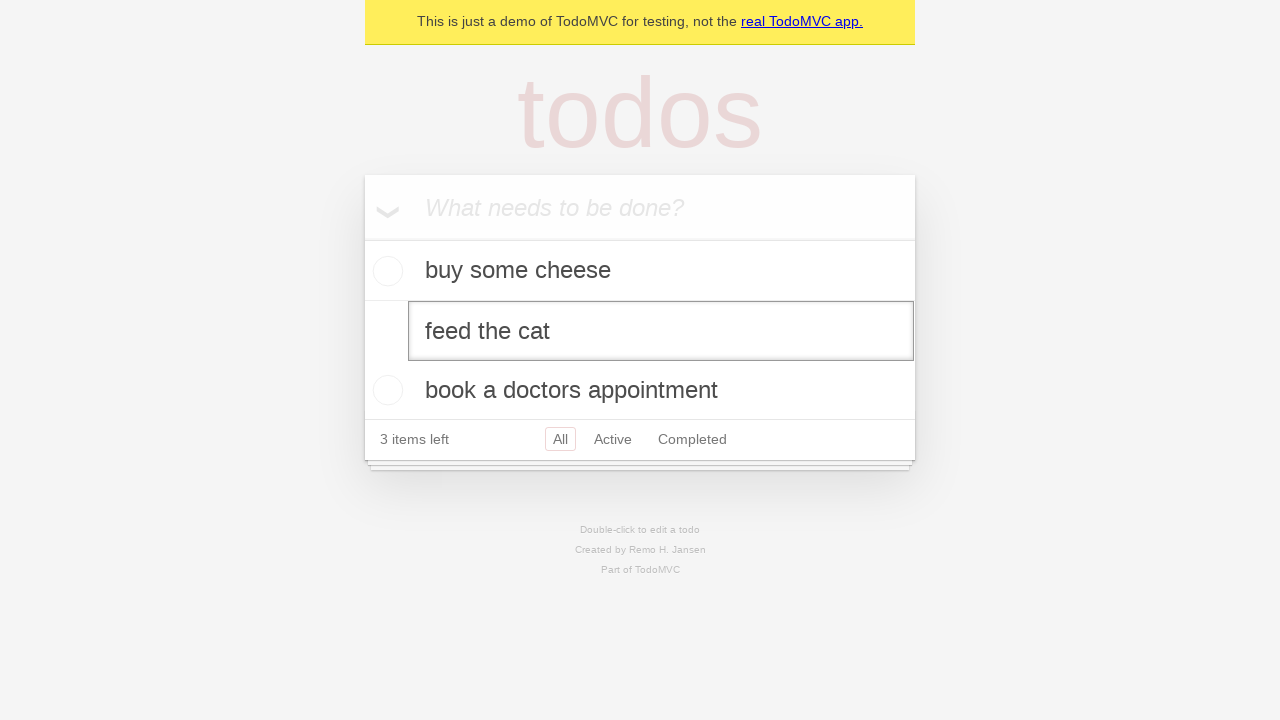

Filled edit textbox with 'buy some sausages' on internal:testid=[data-testid="todo-item"s] >> nth=1 >> internal:role=textbox[nam
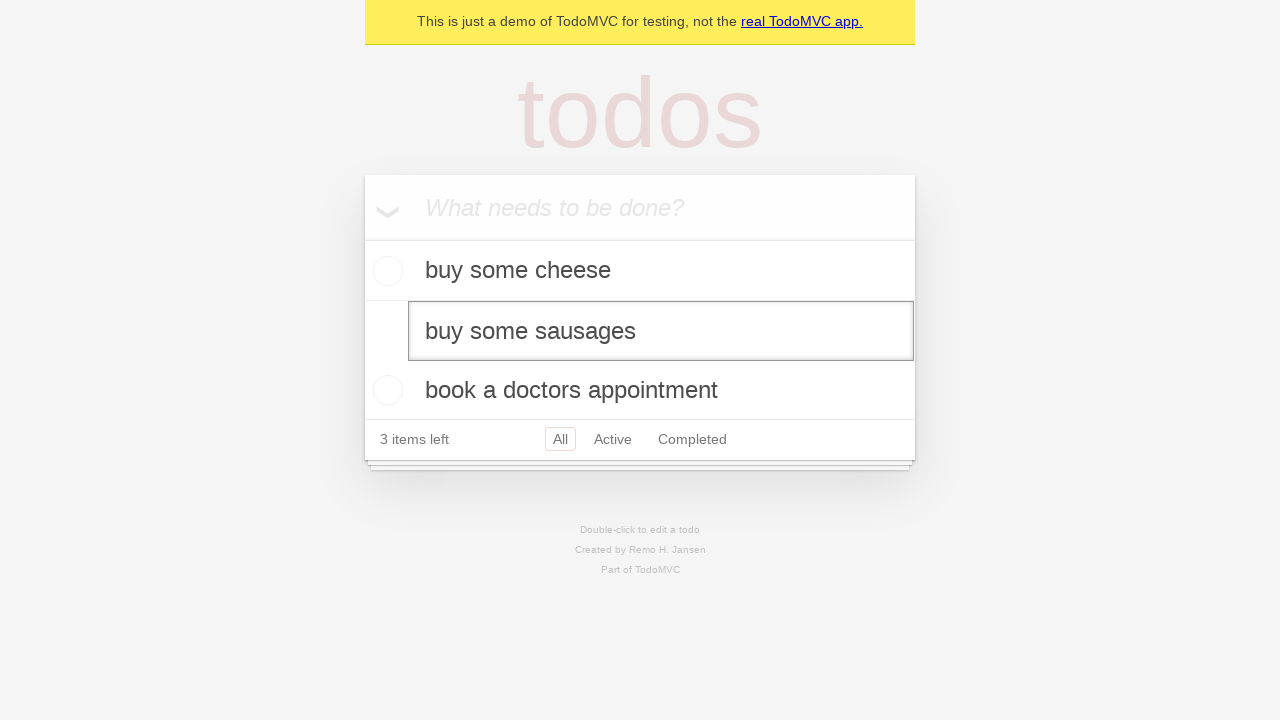

Dispatched blur event on edit textbox to trigger save
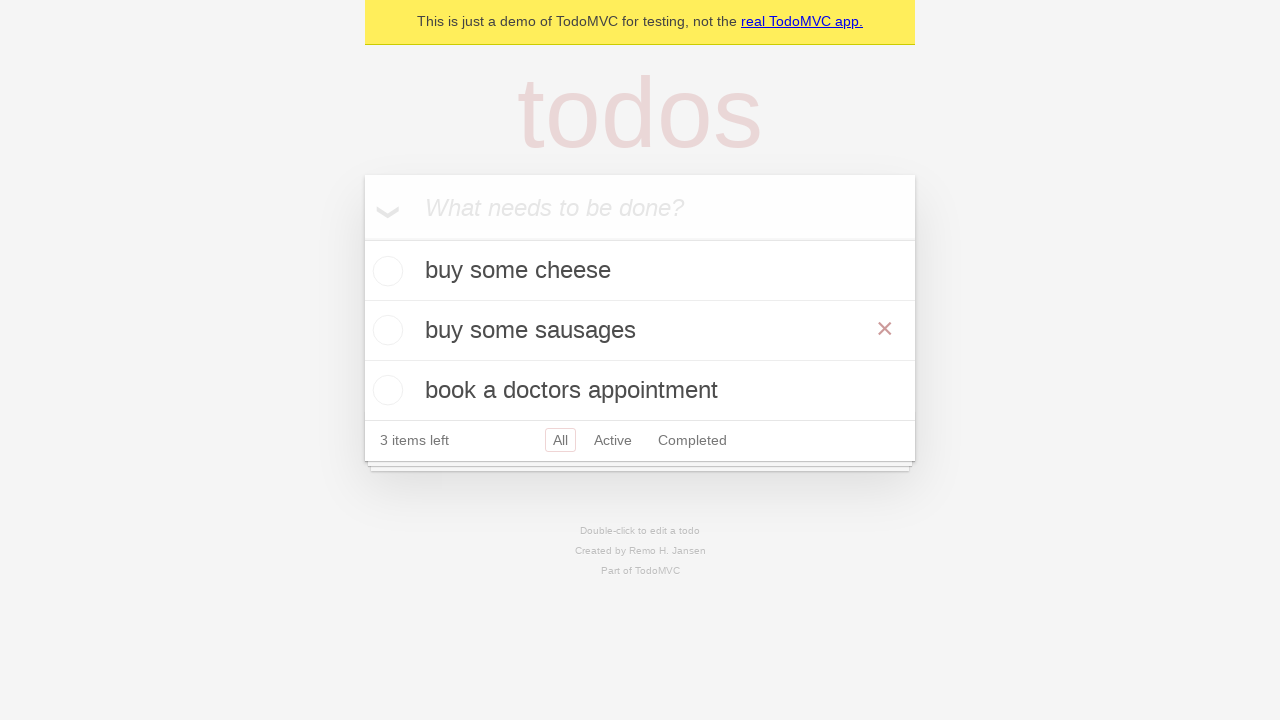

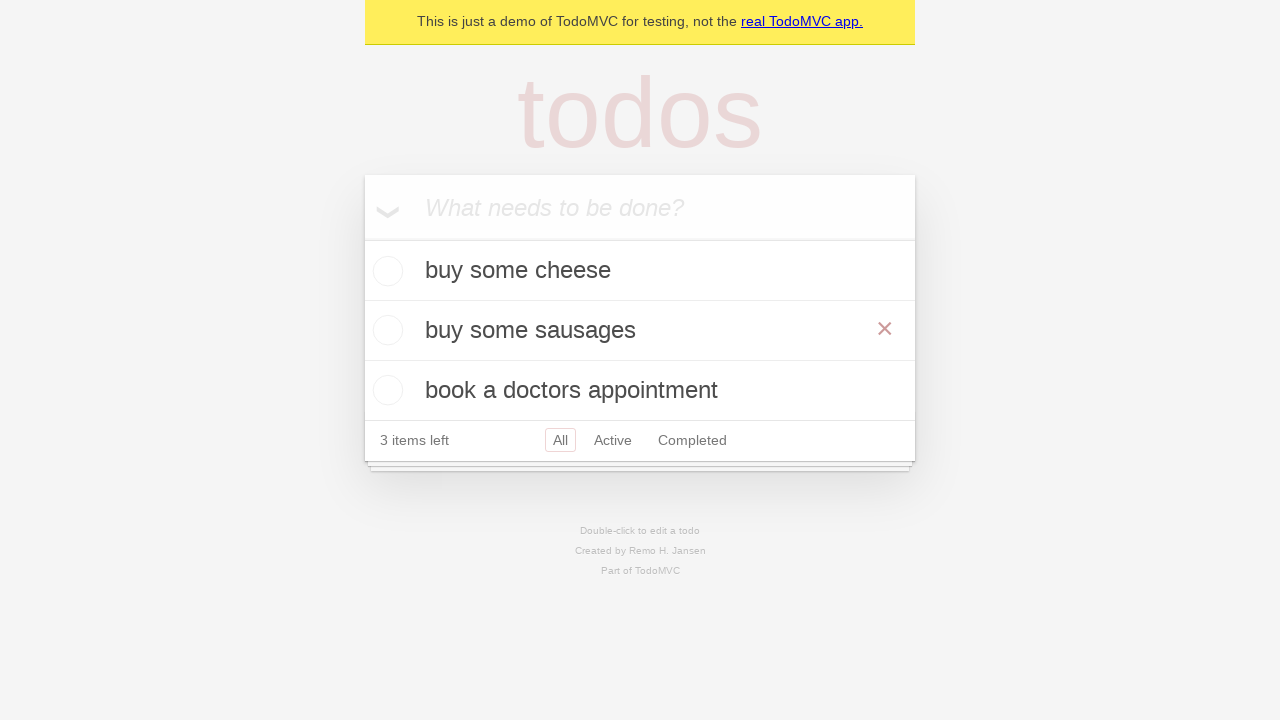